Tests the "Load More" functionality on Tide's product shop page by repeatedly clicking the load more button to reveal additional products, with mouse hover interactions on product elements.

Starting URL: https://tide.com/en-us/shop

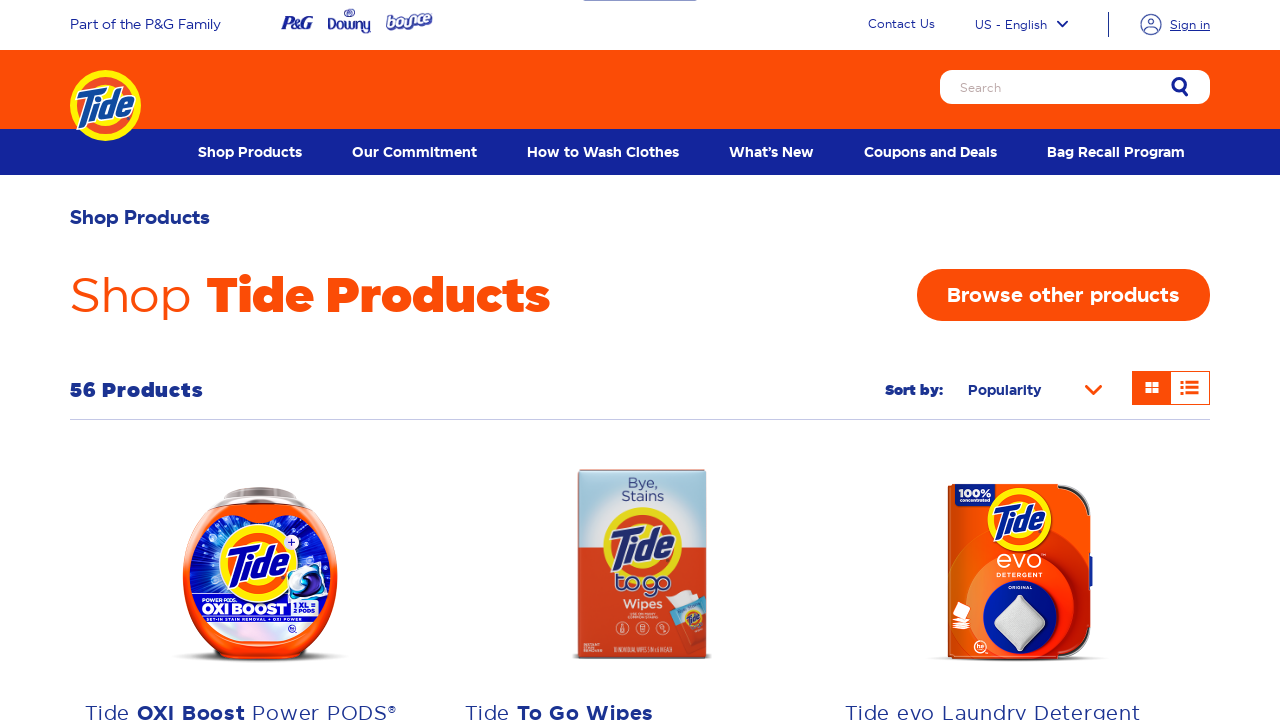

Set viewport size to 1710x948
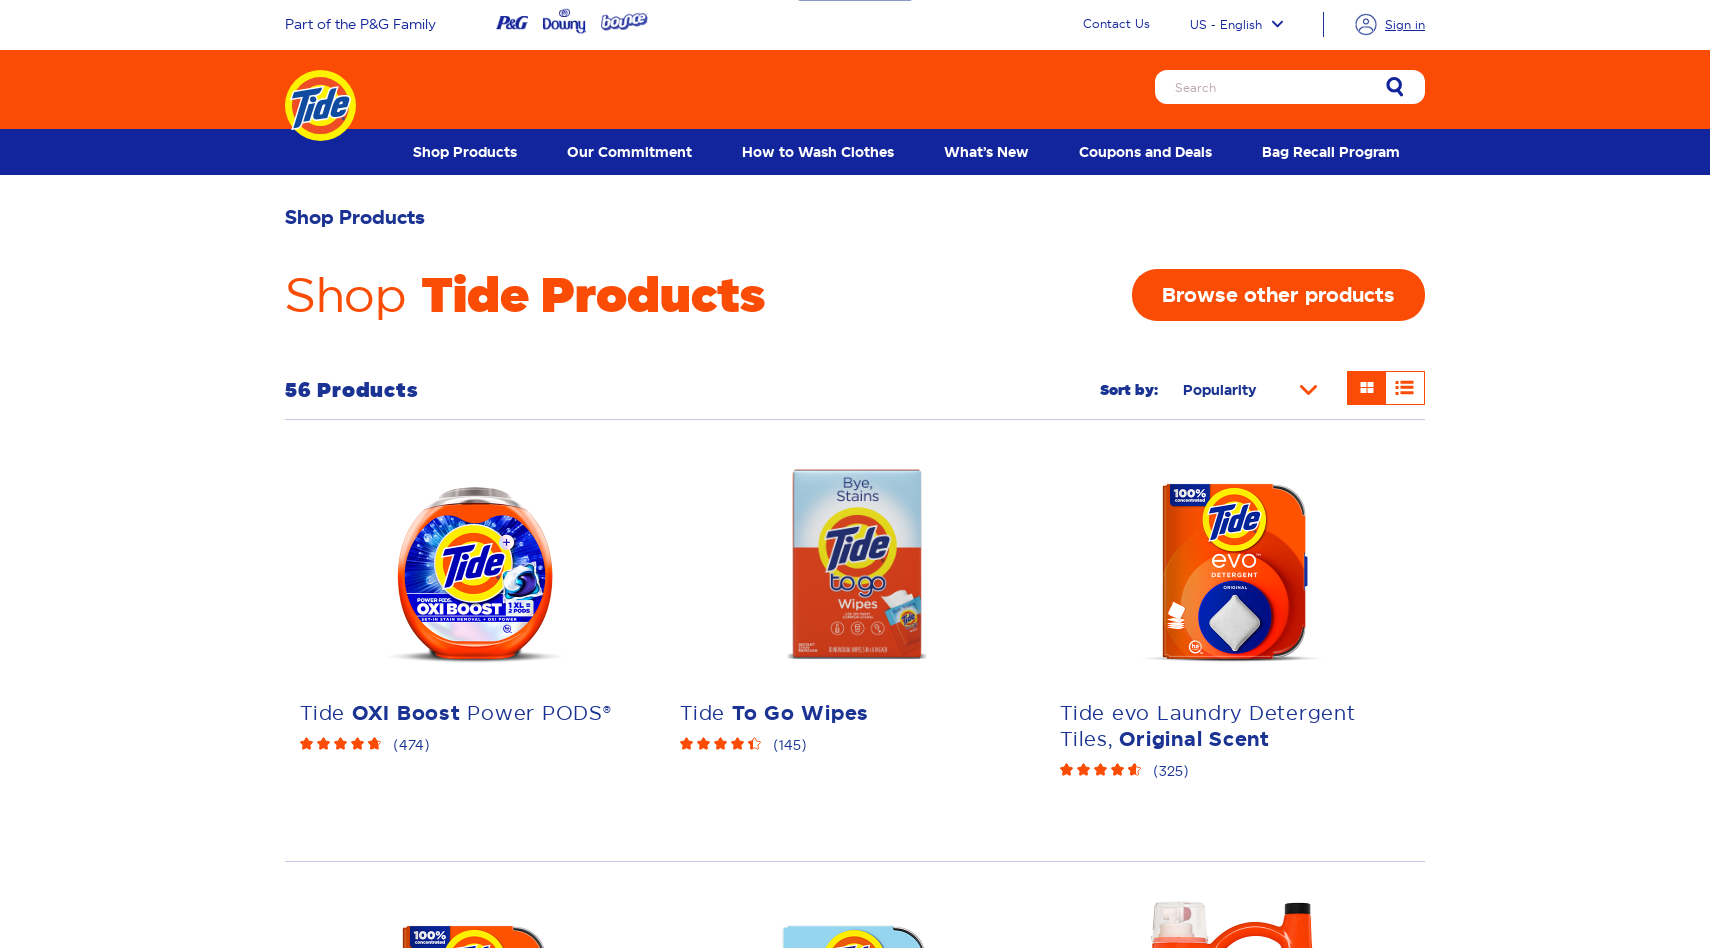

Clicked 'Load More' button (first time) at (855, 475) on .button-link
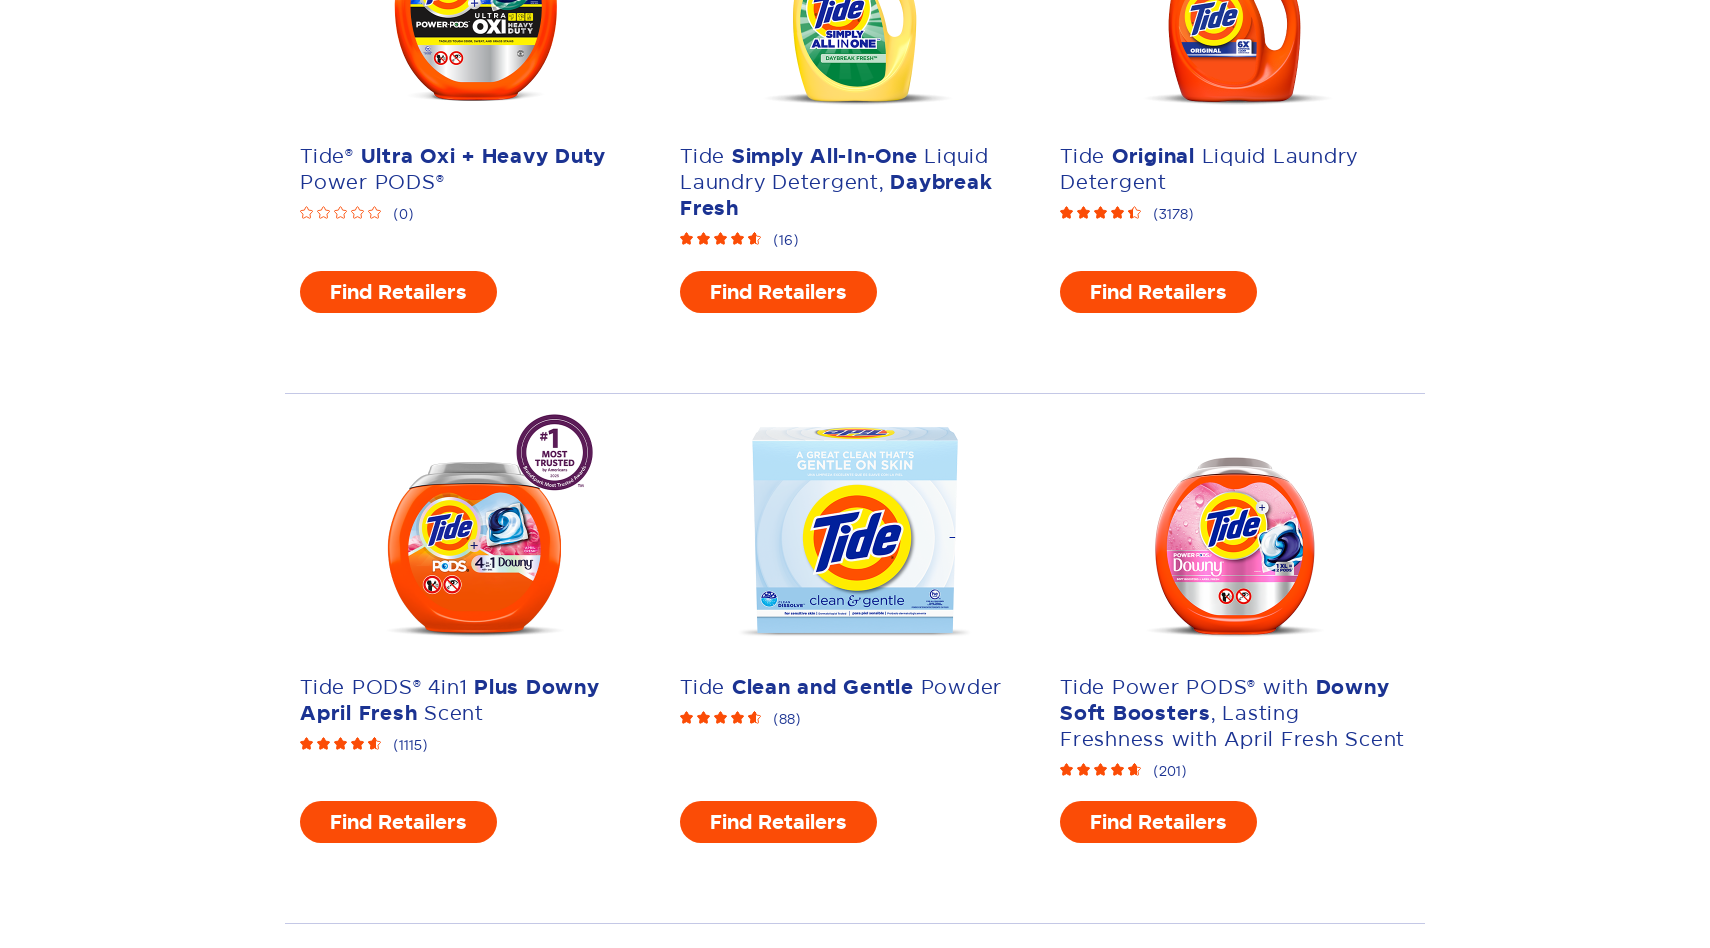

Hovered over 'Load More' button at (855, 474) on .button-link
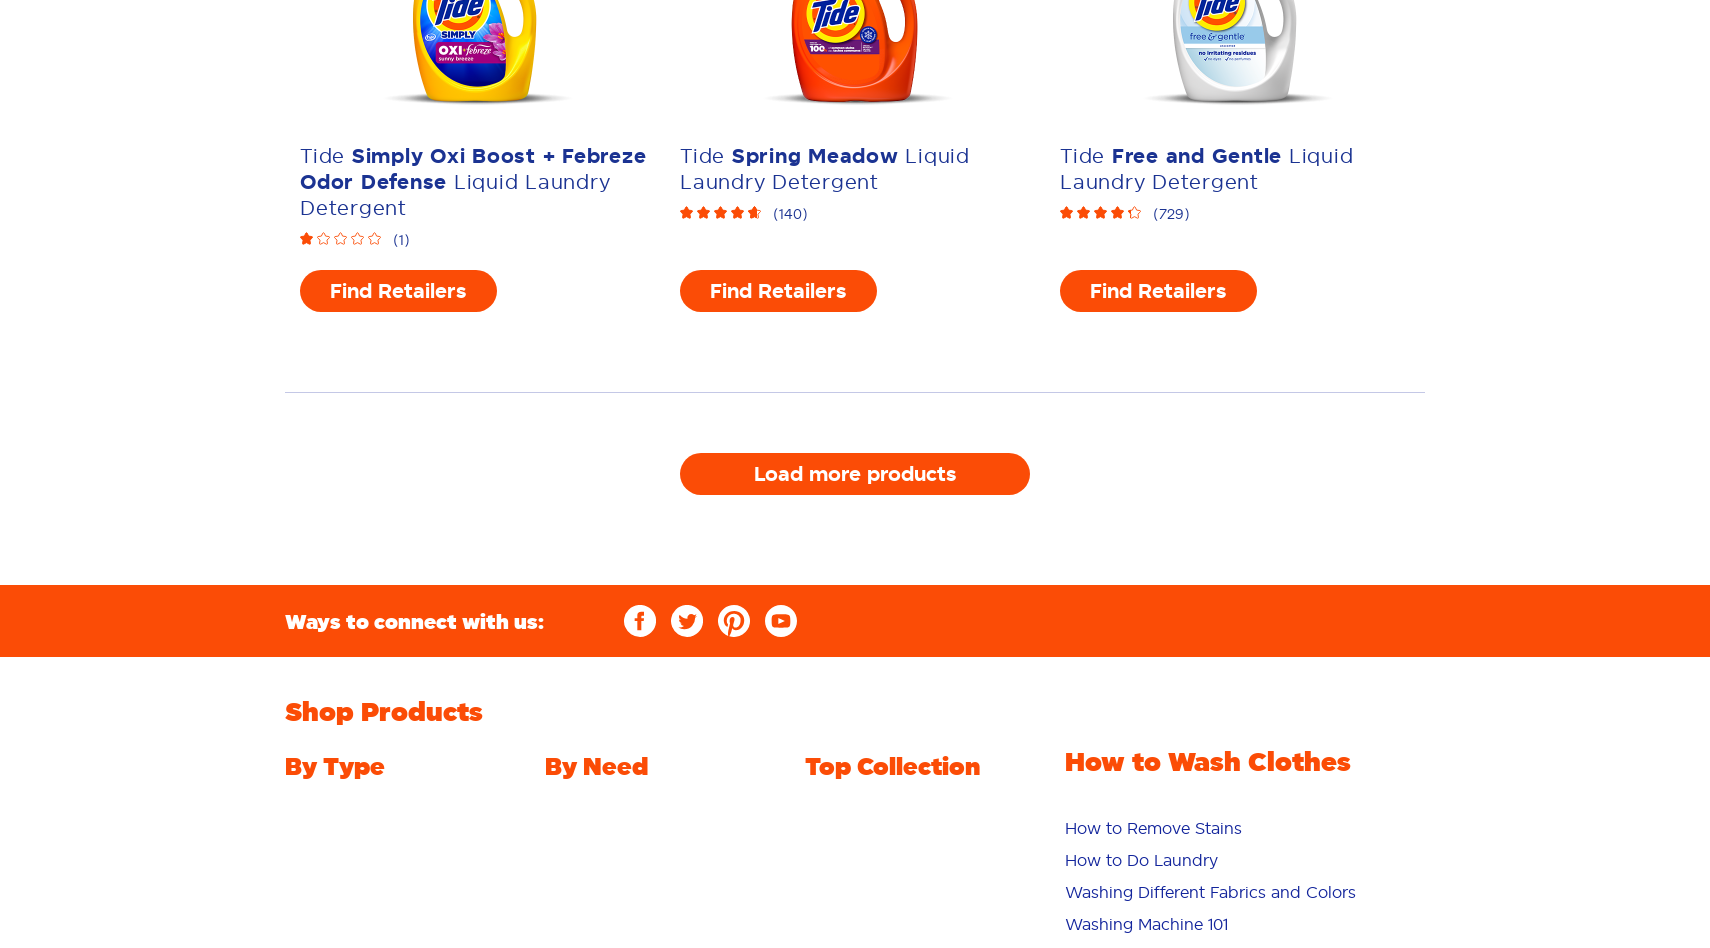

Moved mouse away from button at (855, 474) on body
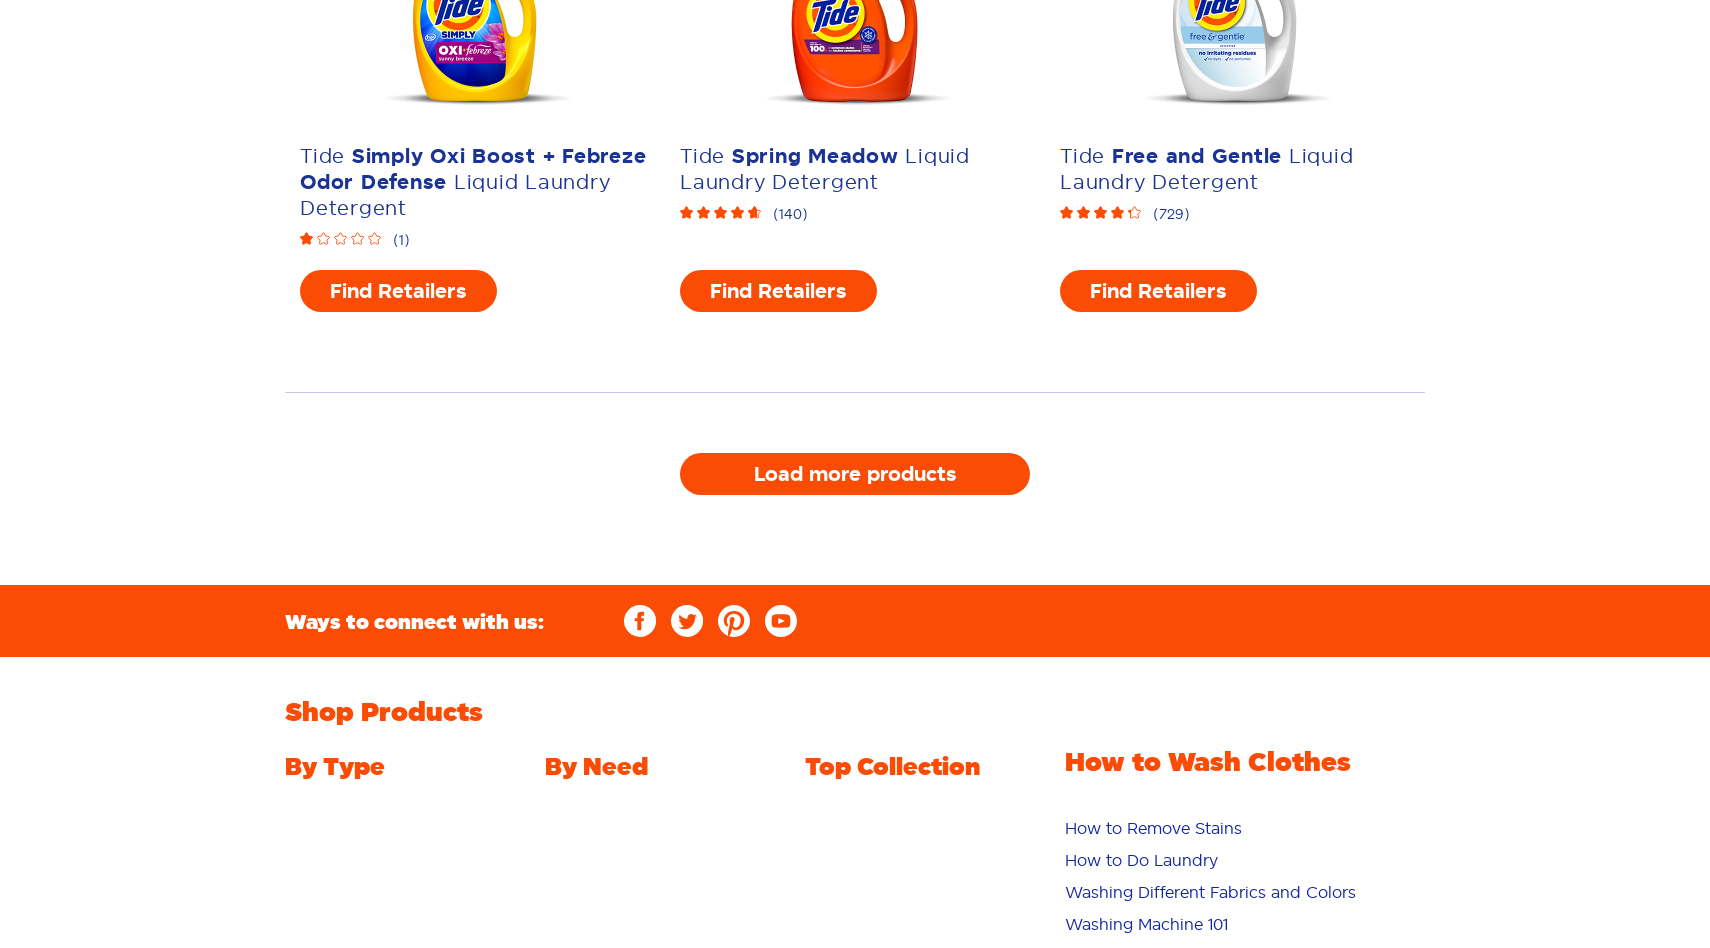

Hovered over 10th product title at (475, 475) on .col-lg-4:nth-child(10) .product-preview-title > p
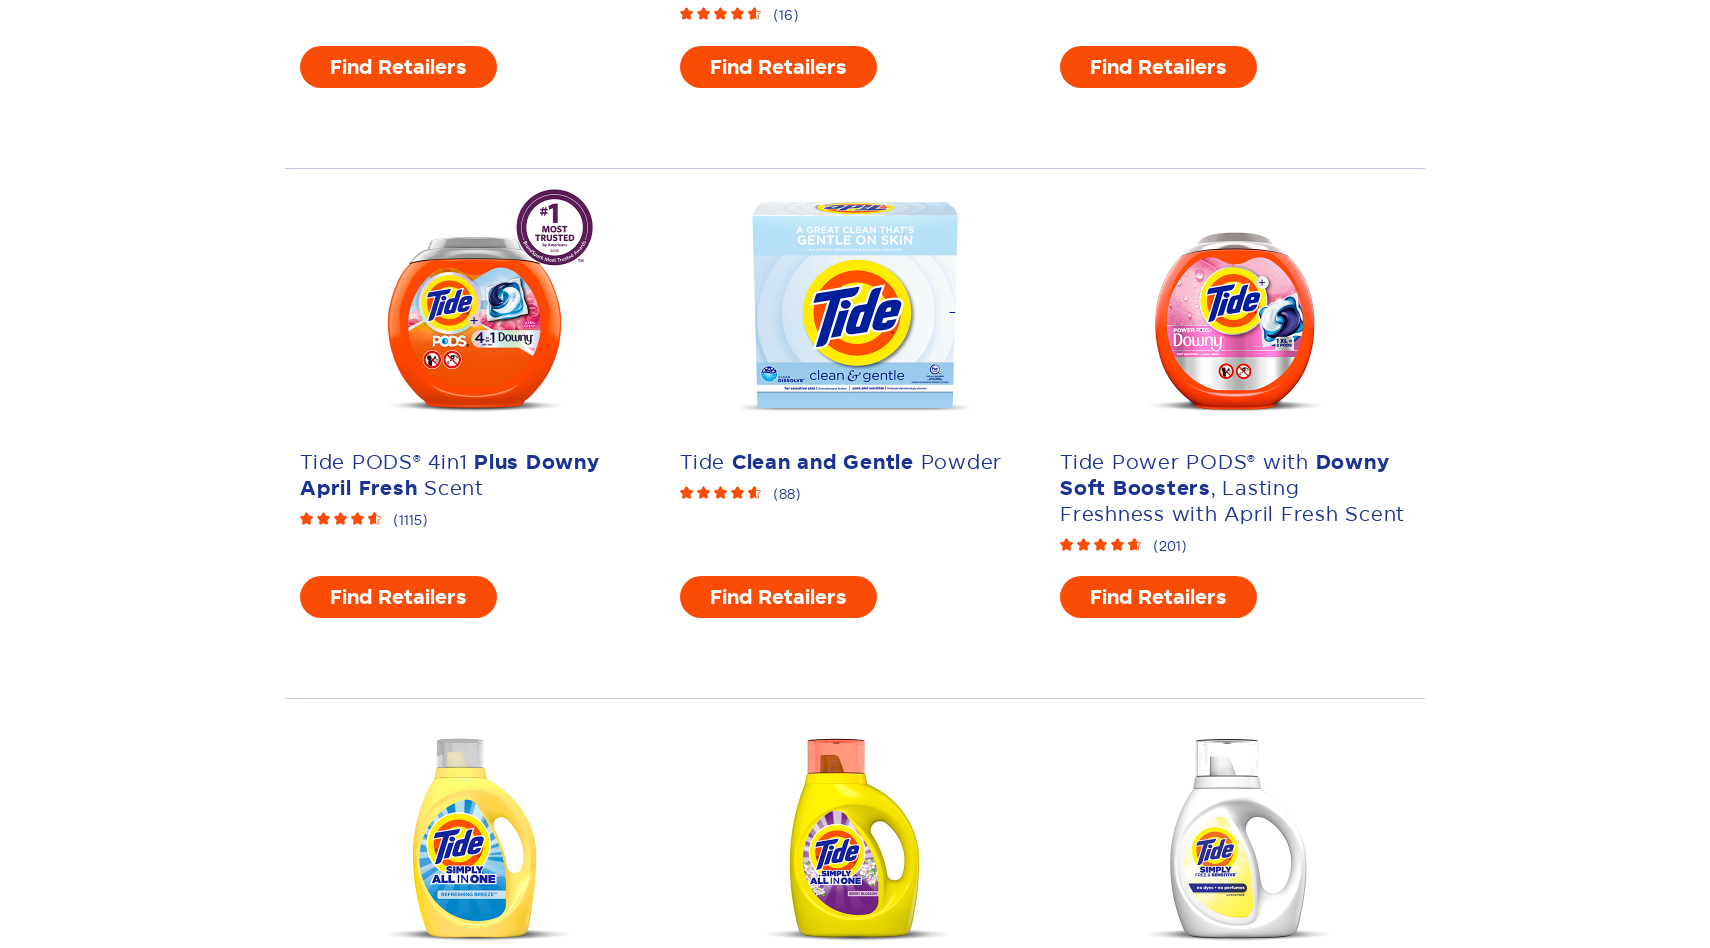

Moved mouse away from product at (855, 474) on body
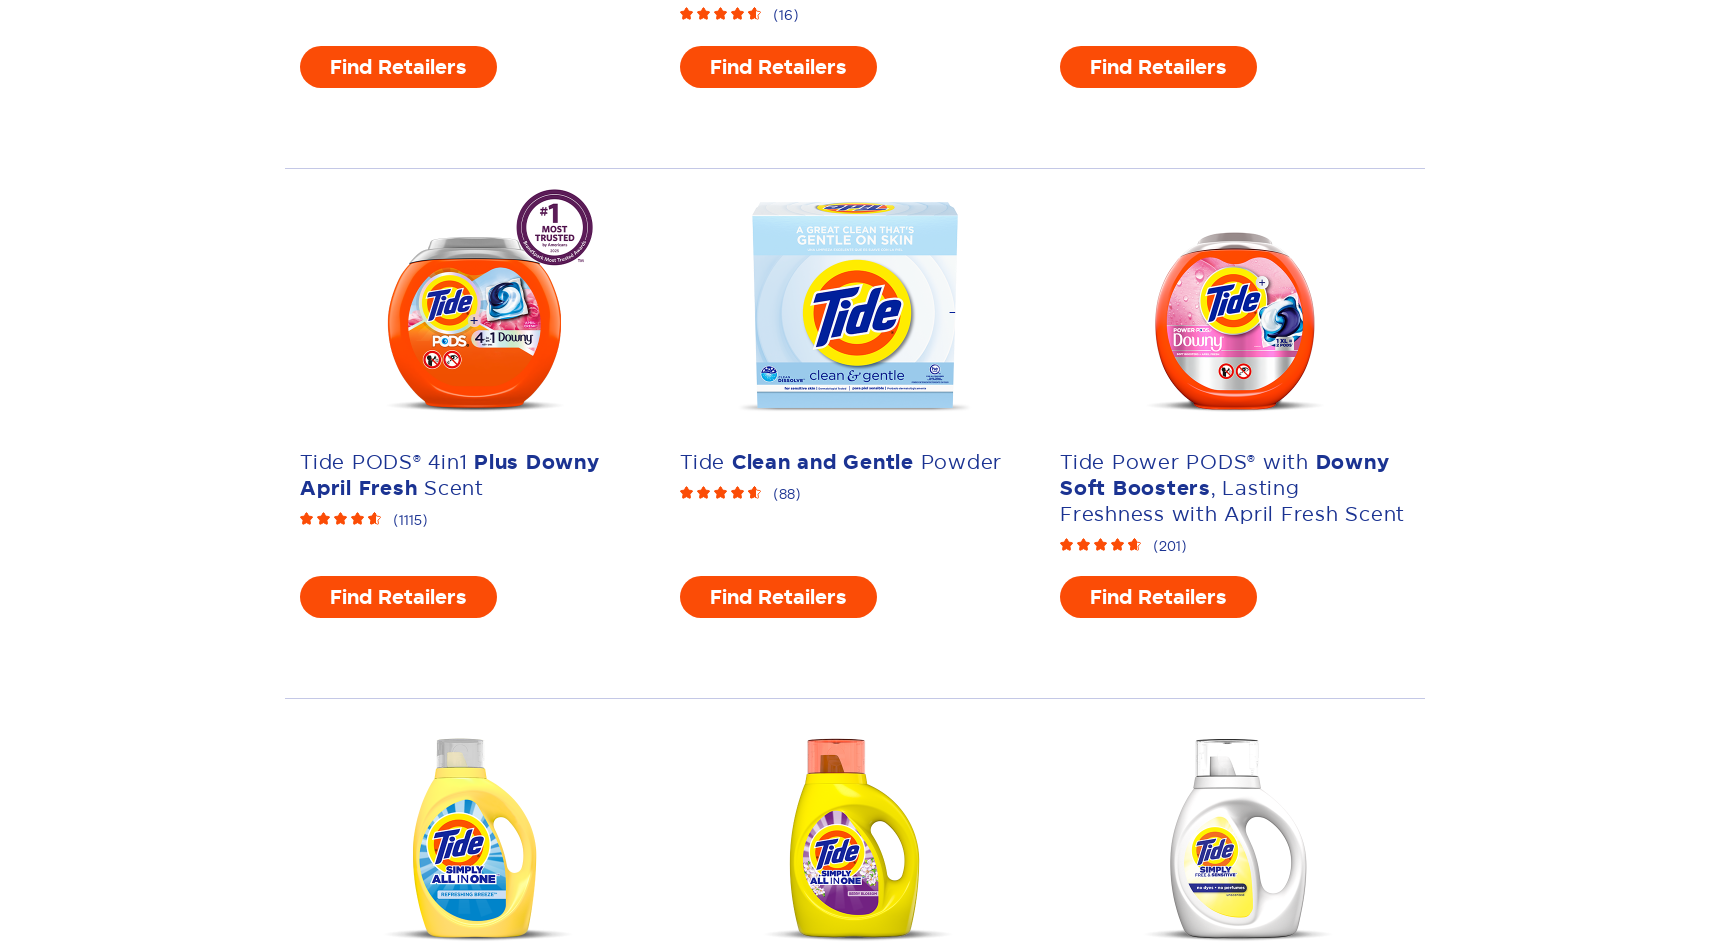

Clicked 'Load More' button (second time) at (855, 474) on .button-link
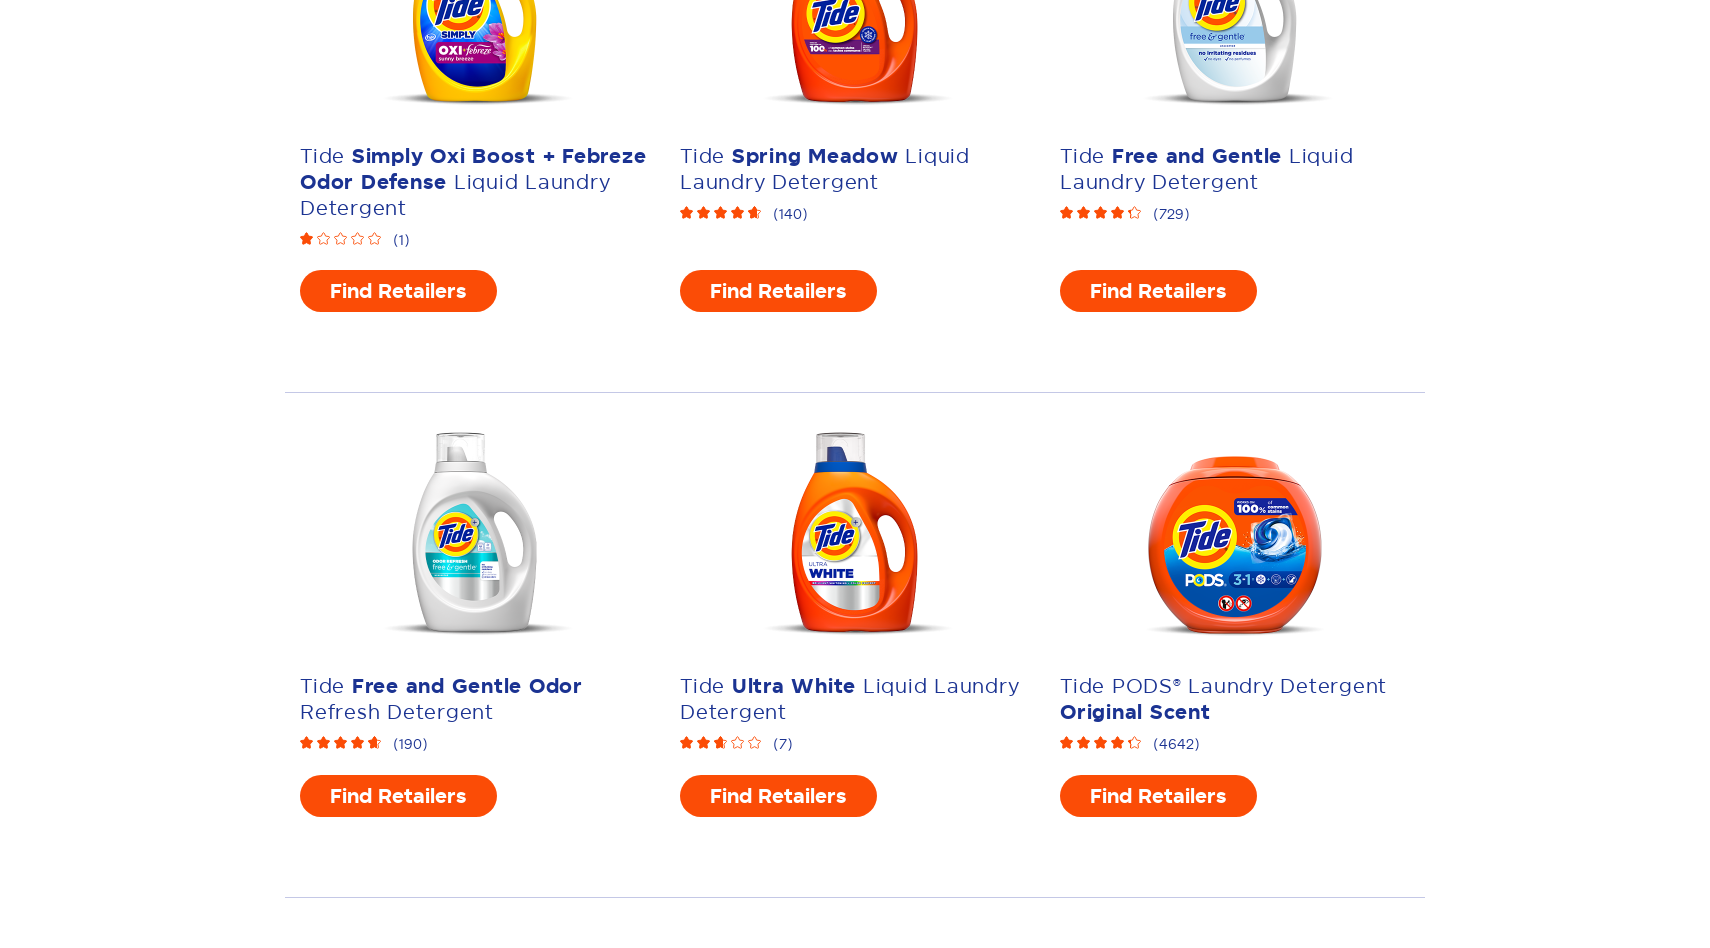

Hovered over 19th product title at (475, 699) on .col-lg-4:nth-child(19) .product-preview-title > p
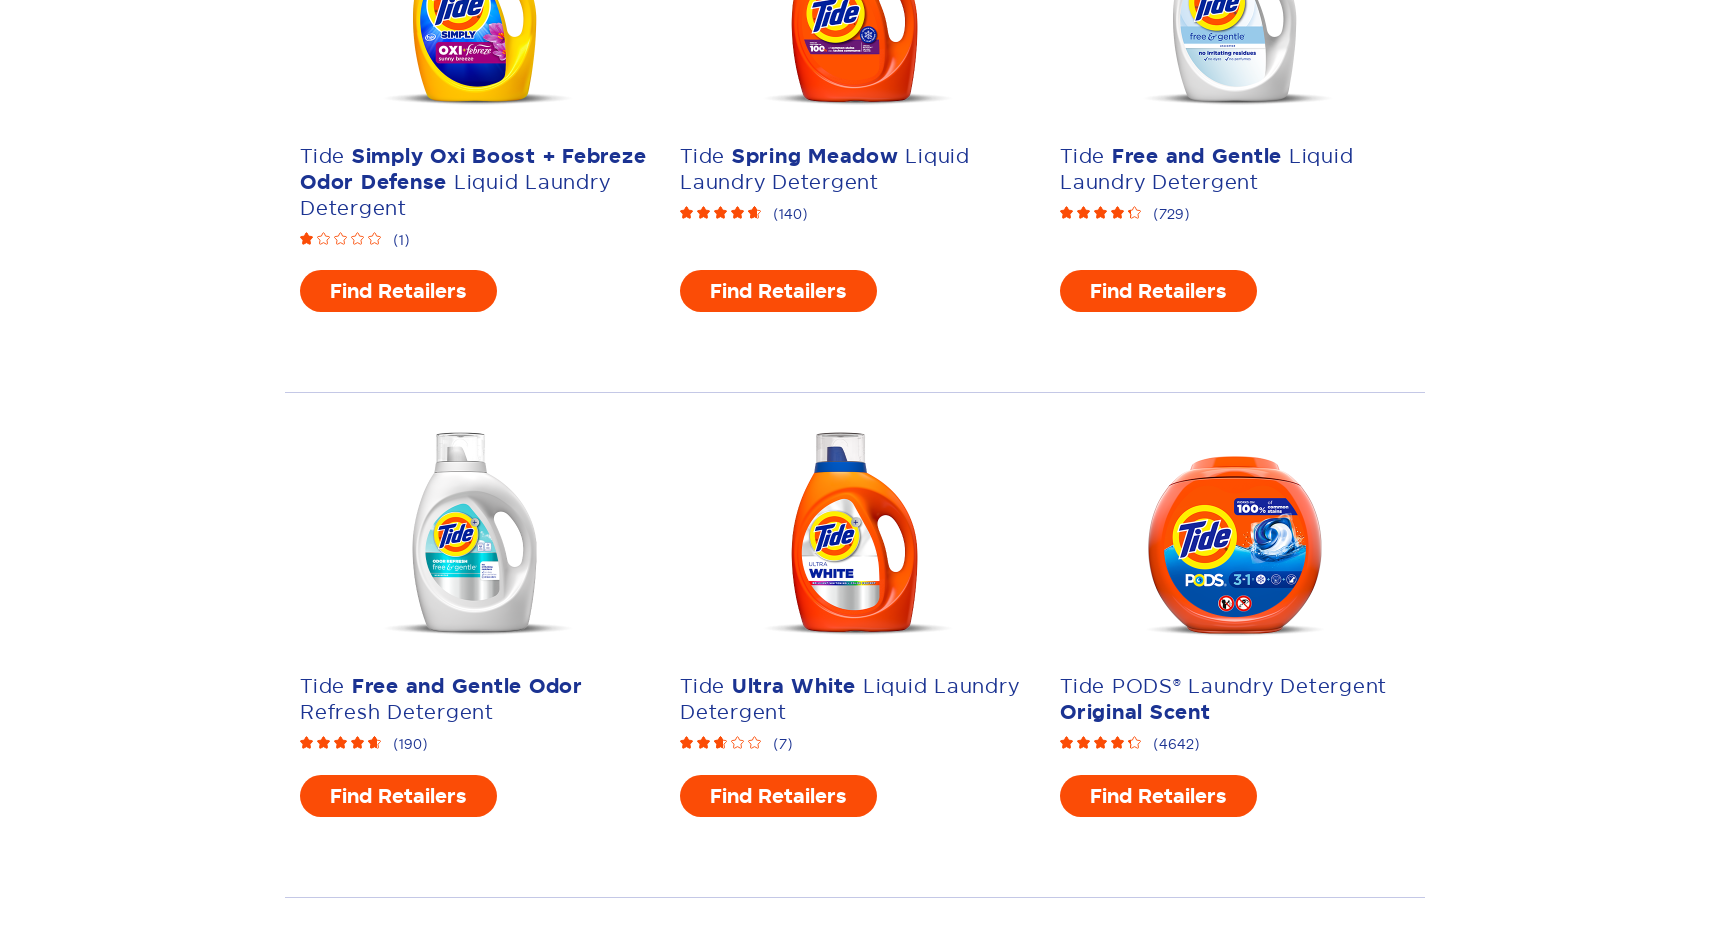

Moved mouse away from product at (855, 474) on body
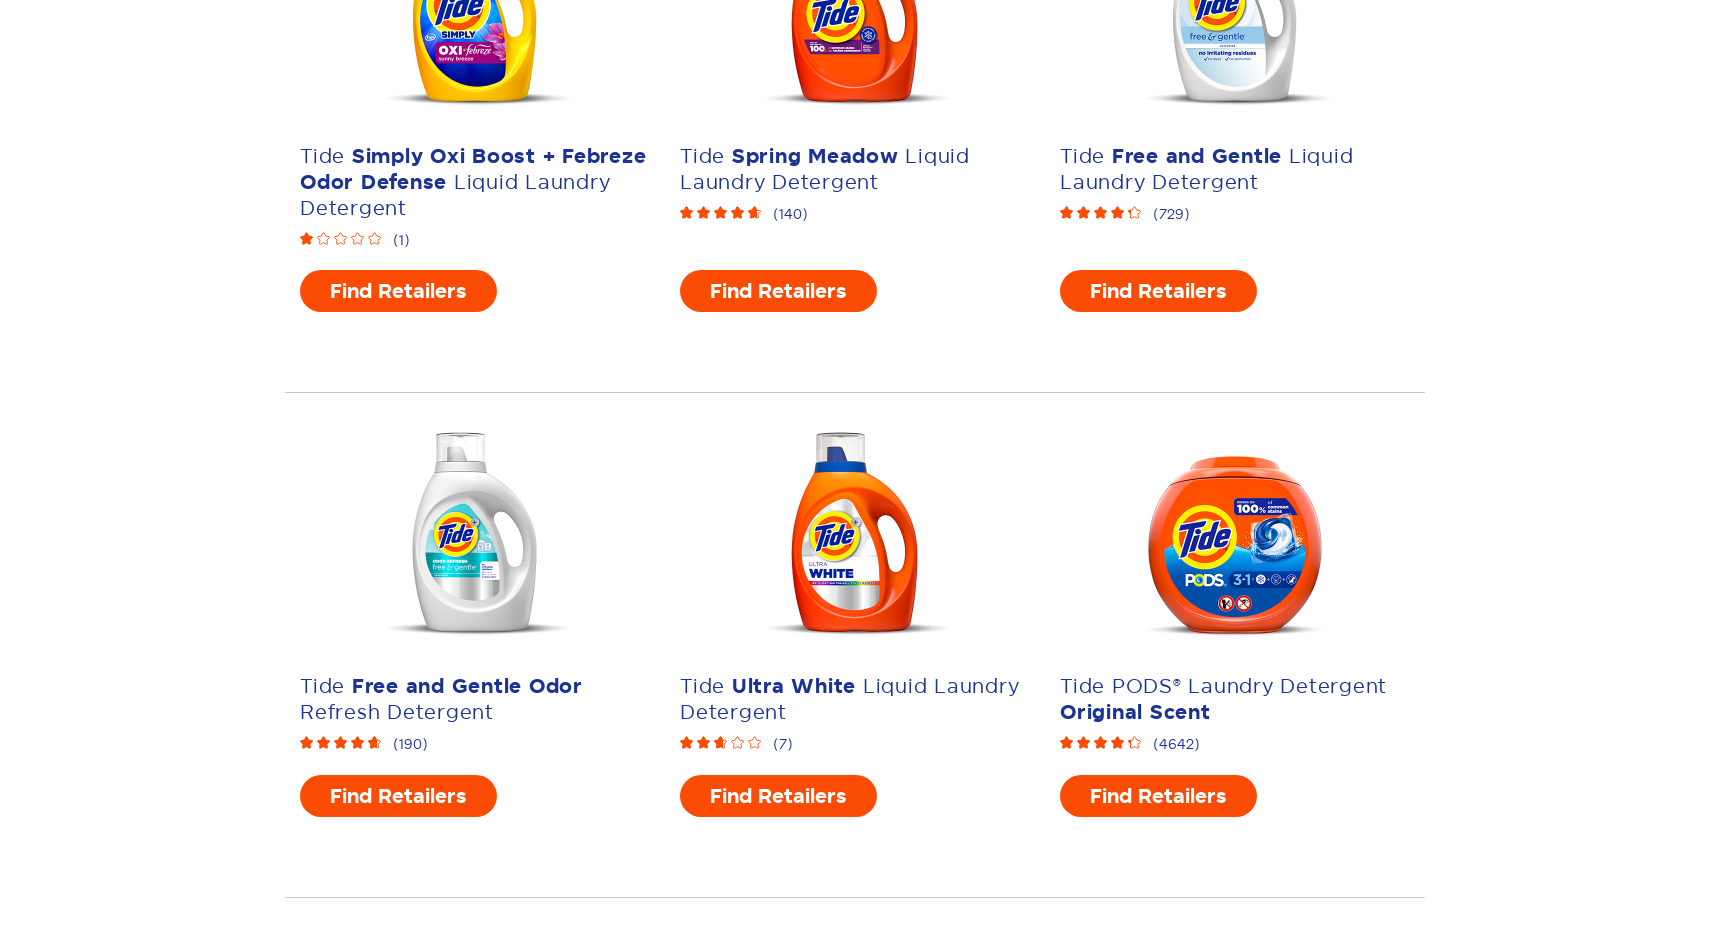

Clicked 'Load More' button (third time) at (855, 474) on .button-link
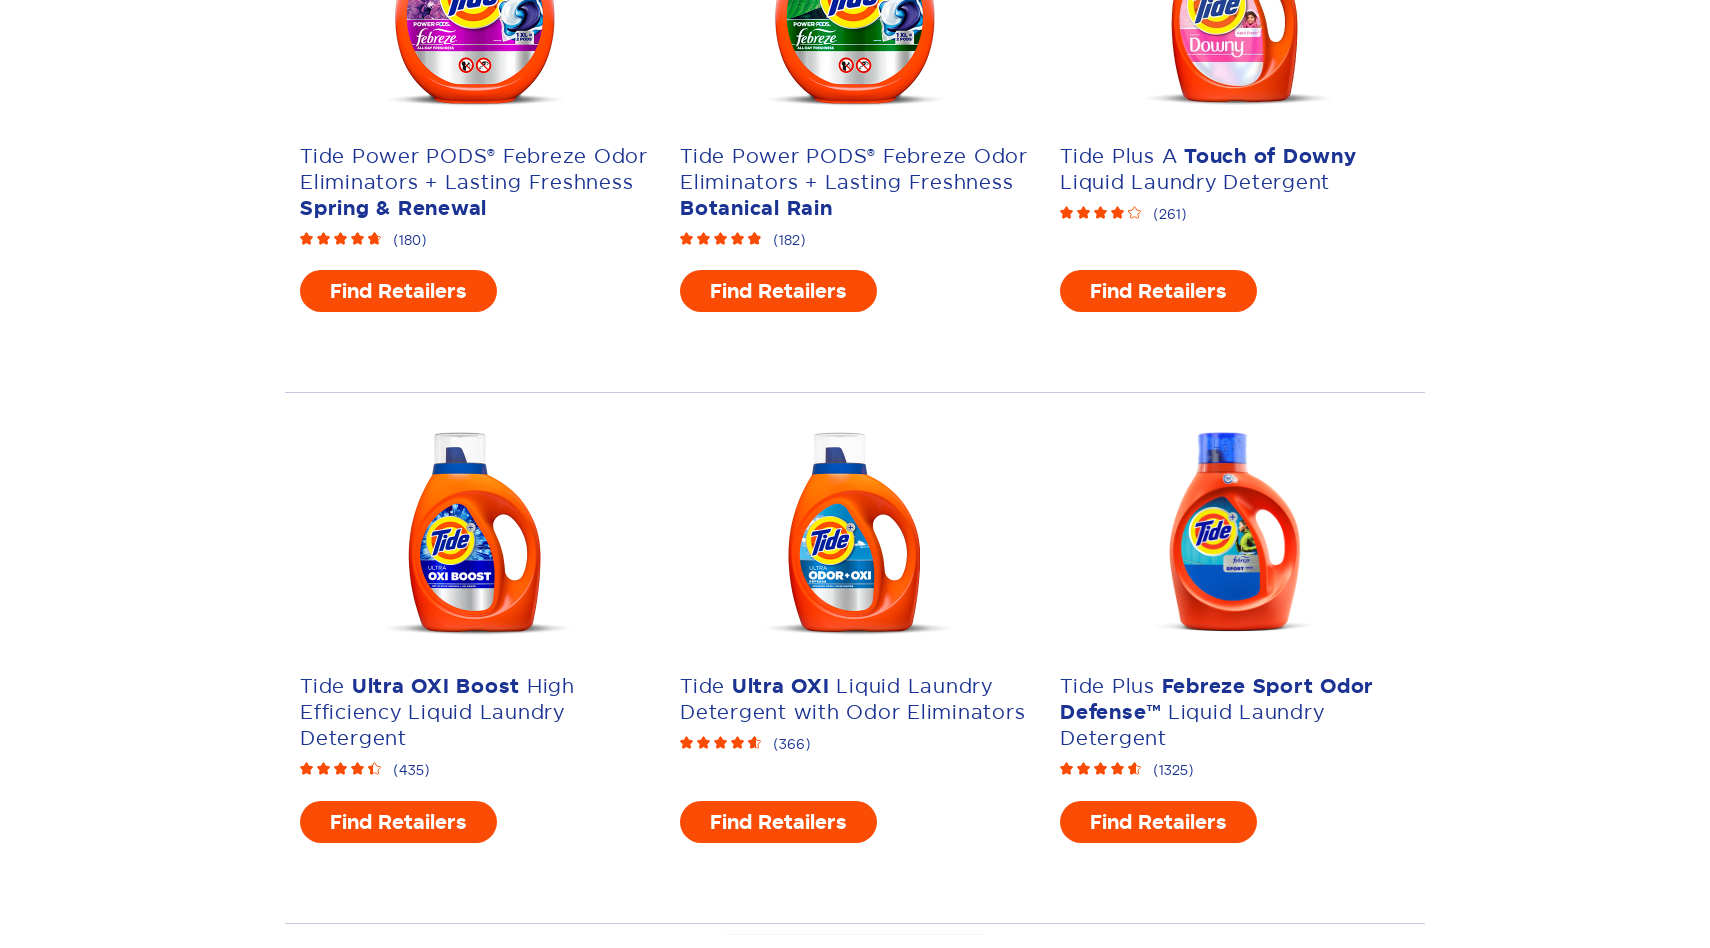

Hovered over 28th product element at (436, 686) on .col-lg-4:nth-child(28) strong
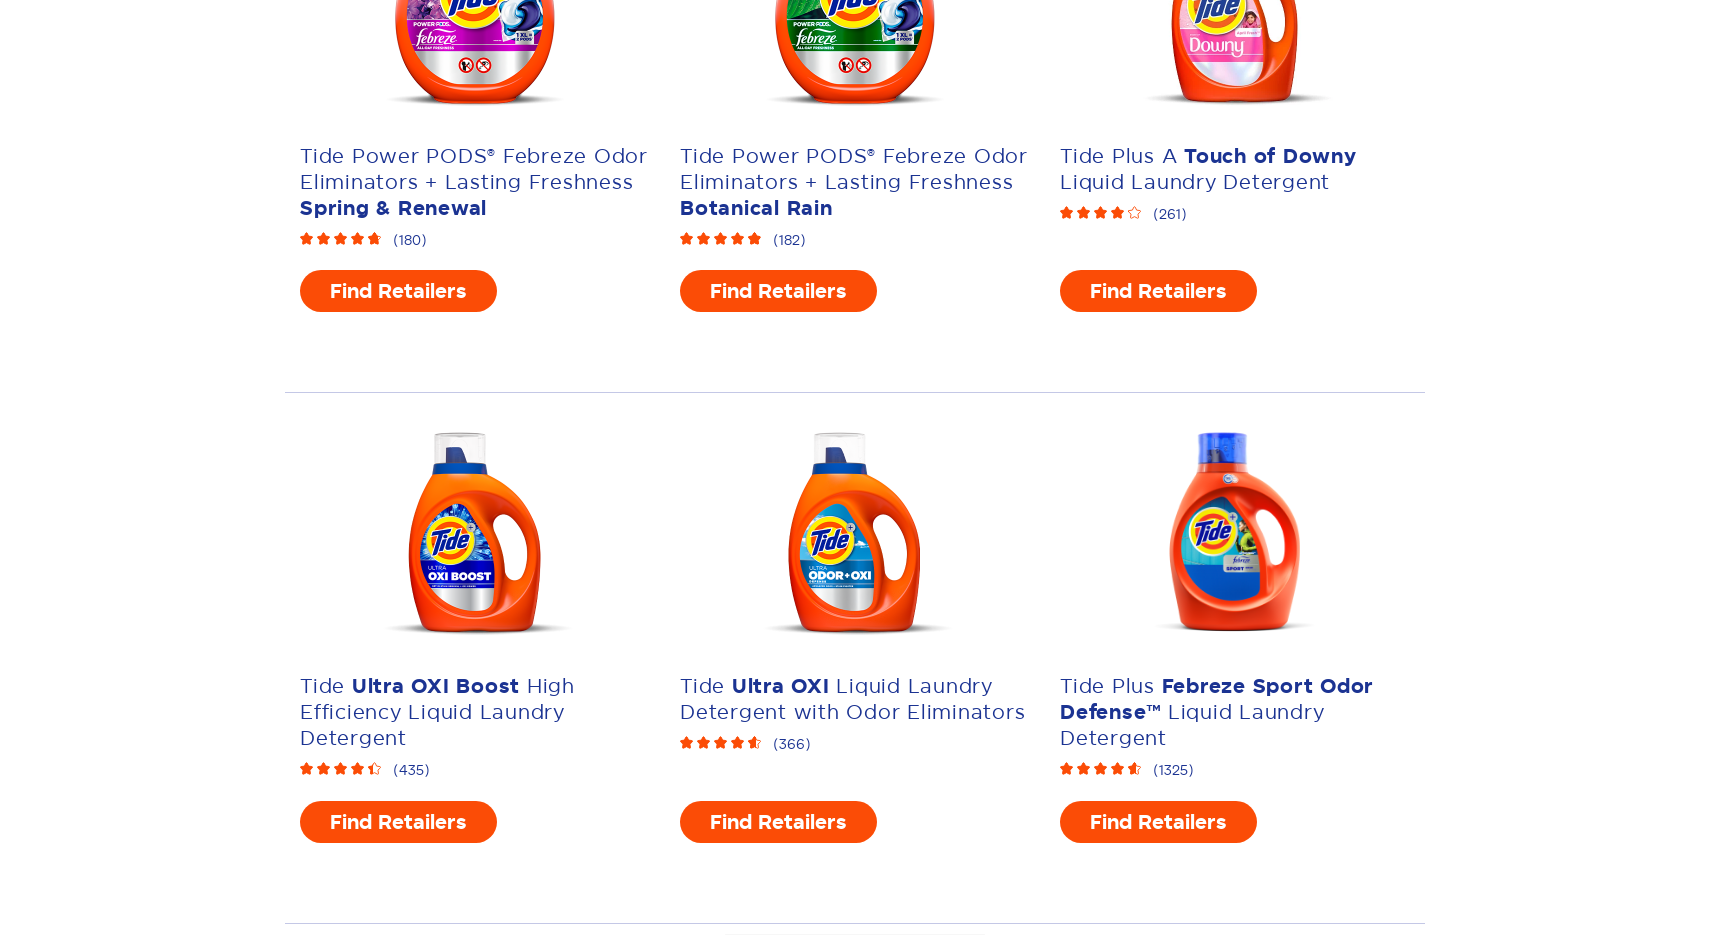

Moved mouse away from product at (855, 474) on body
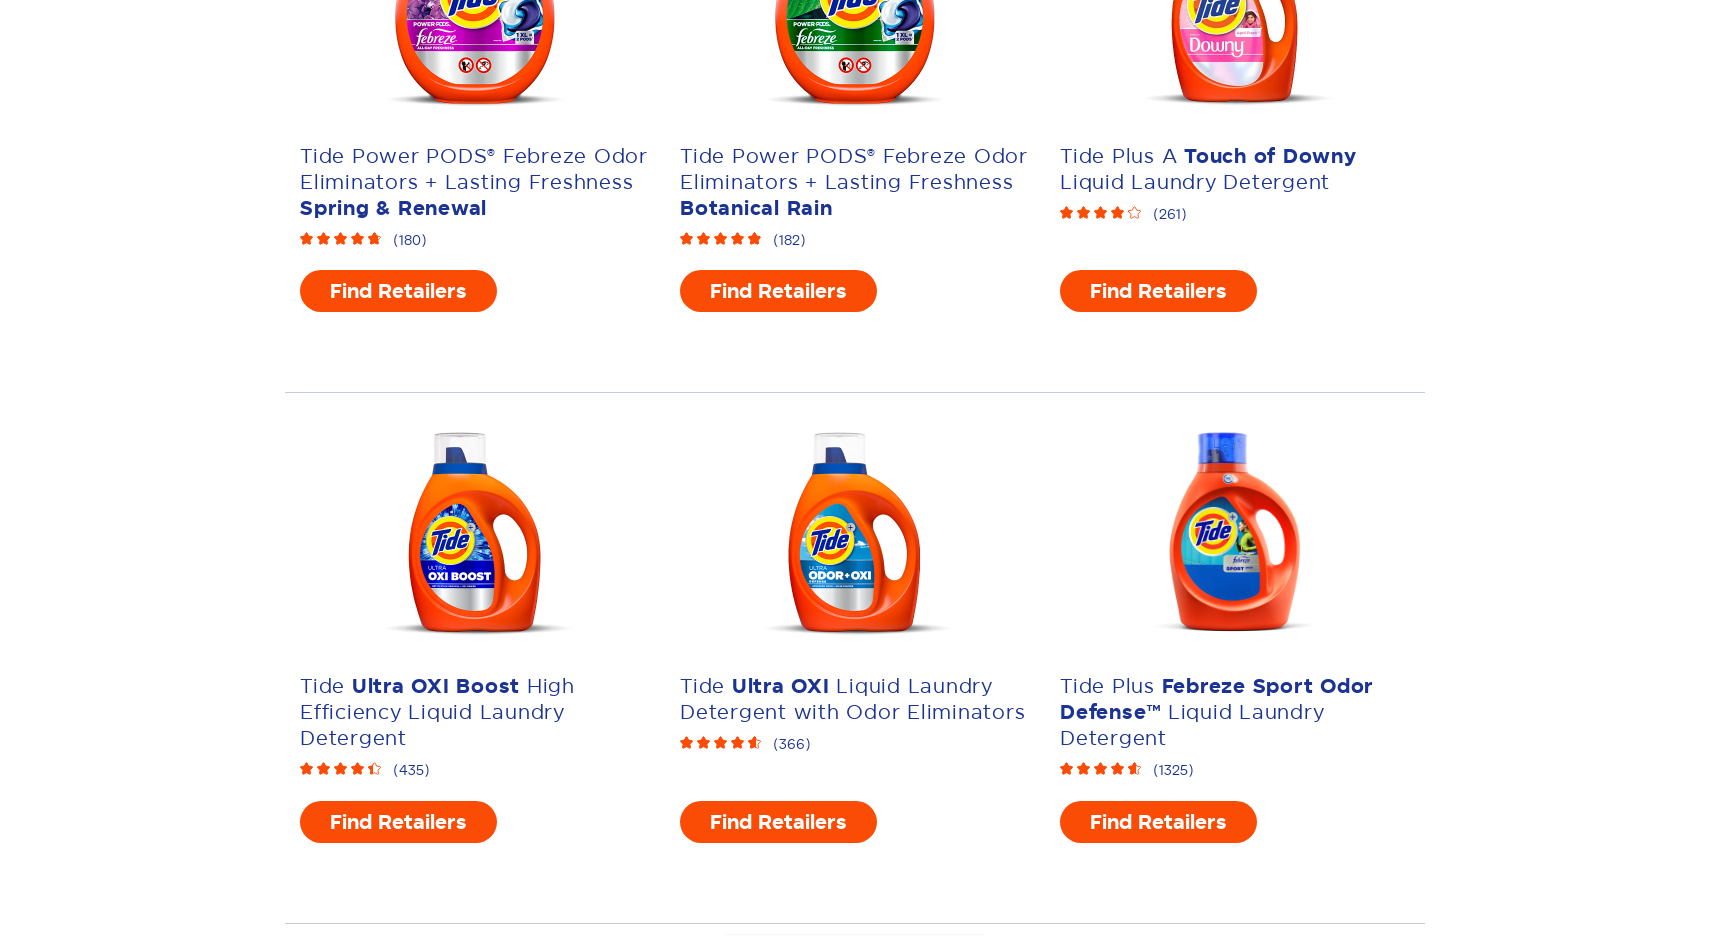

Scrolled down to position 11633
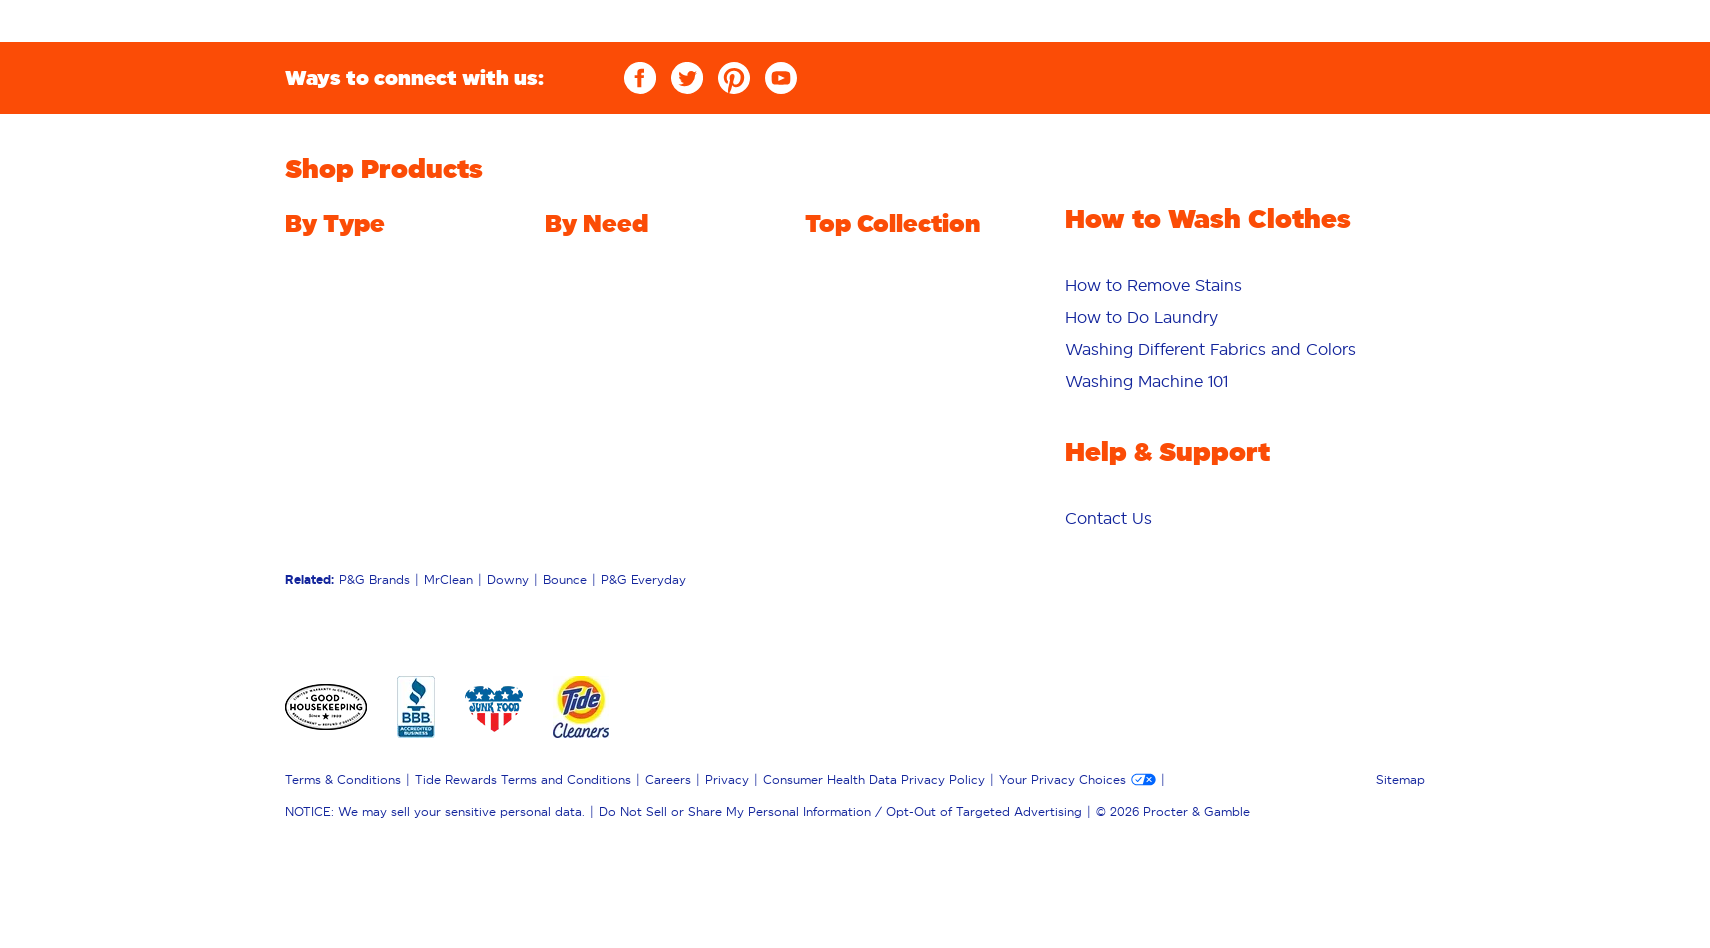

Clicked 'Load More' button (fourth time) at (855, 475) on .button-link
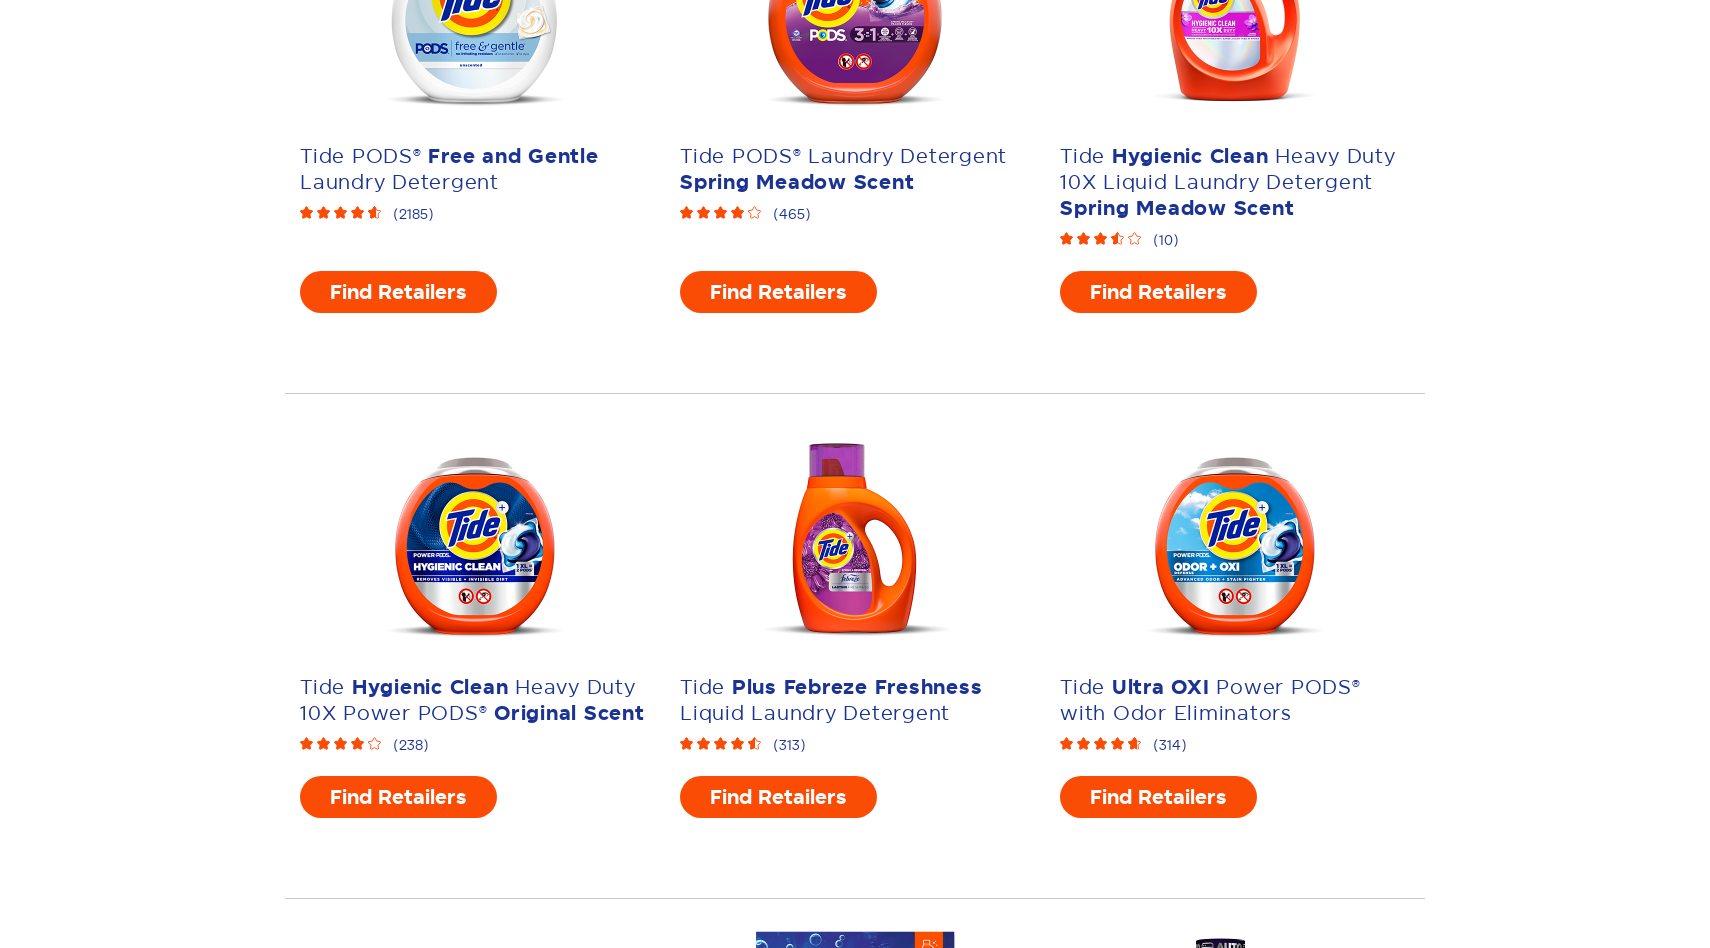

Scrolled down to position 13654
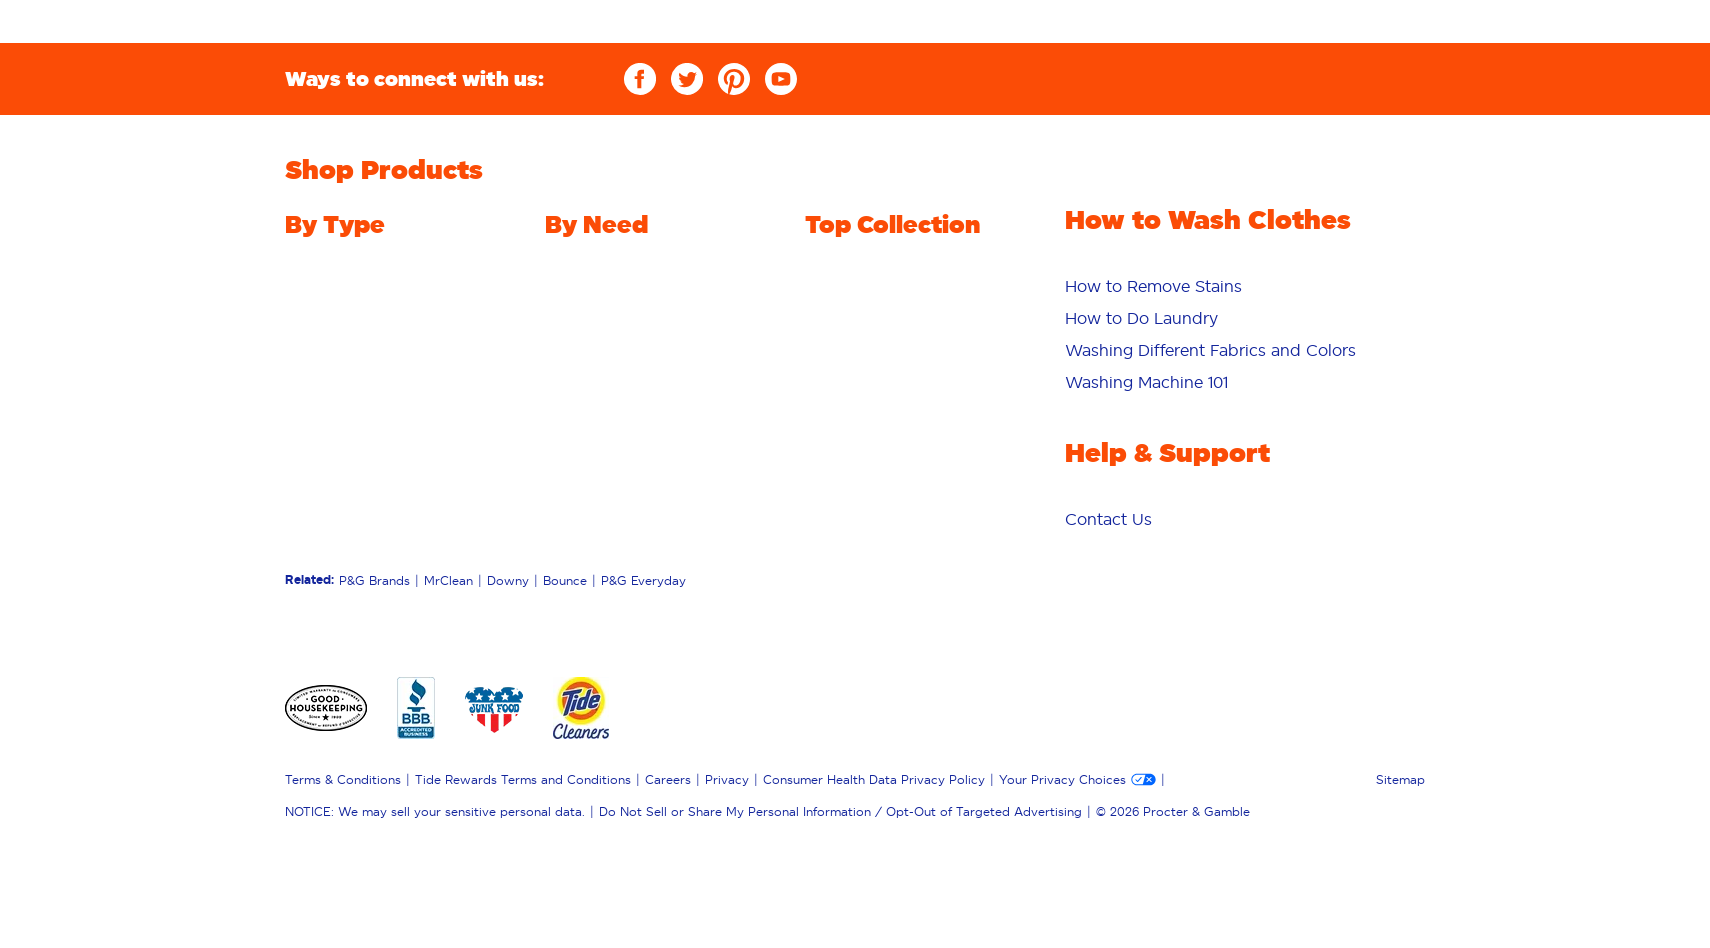

Clicked 'Load More' button (fifth time) at (855, 475) on .button-link
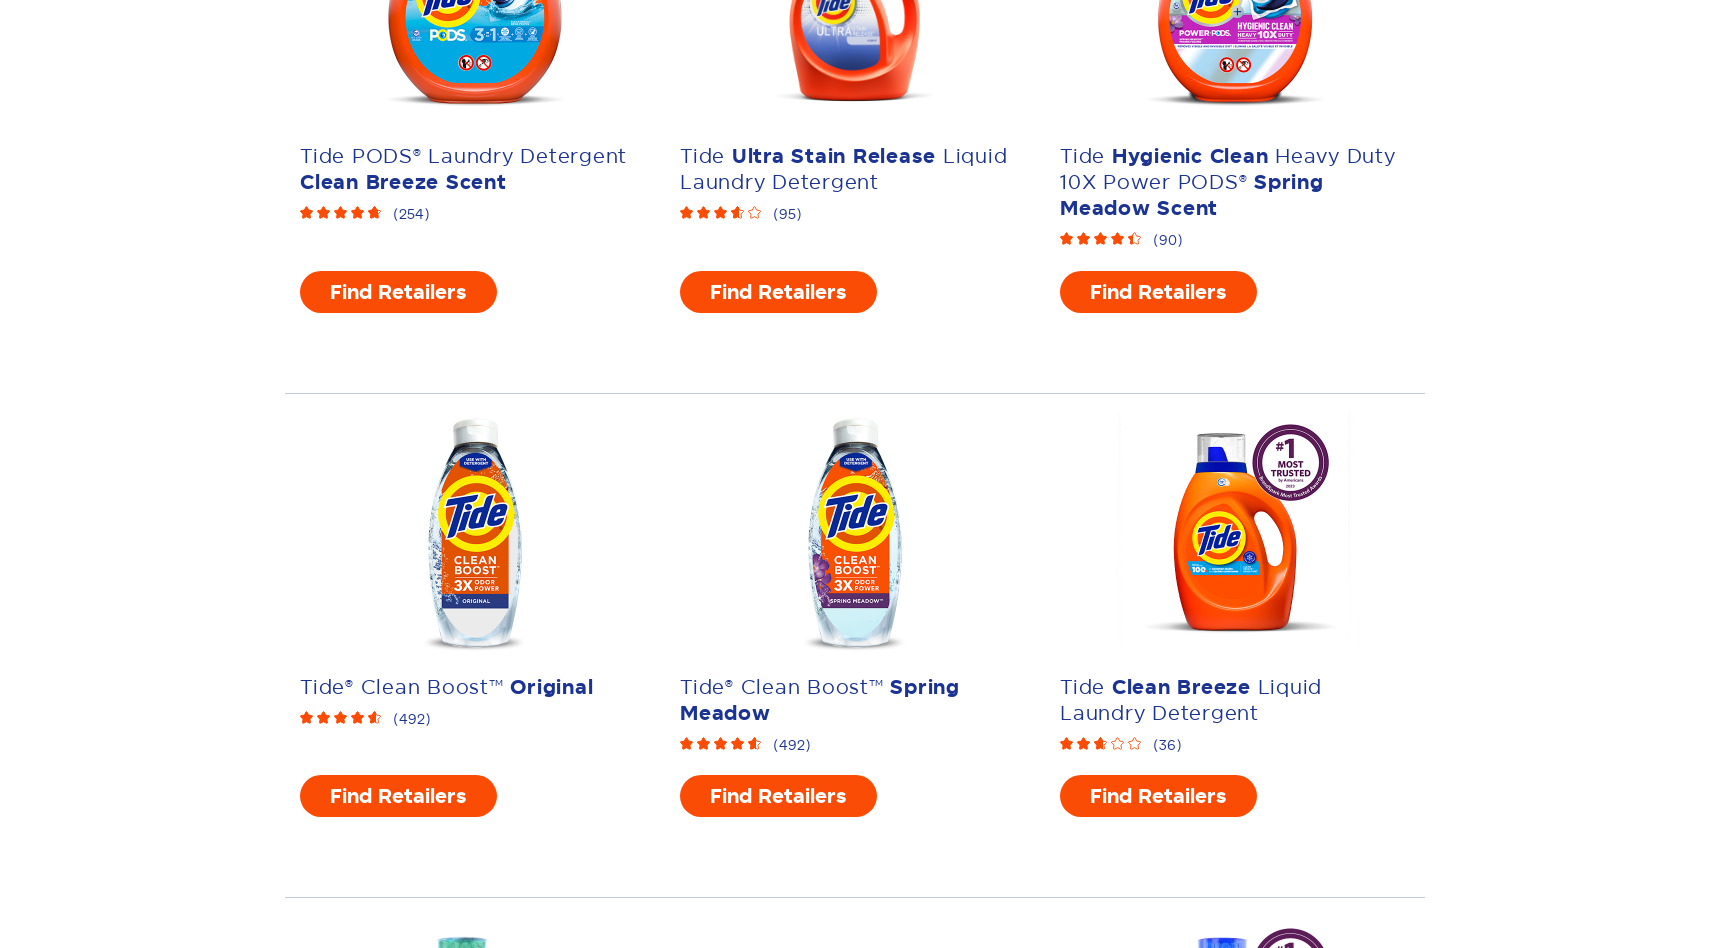

Scrolled down to position 16293
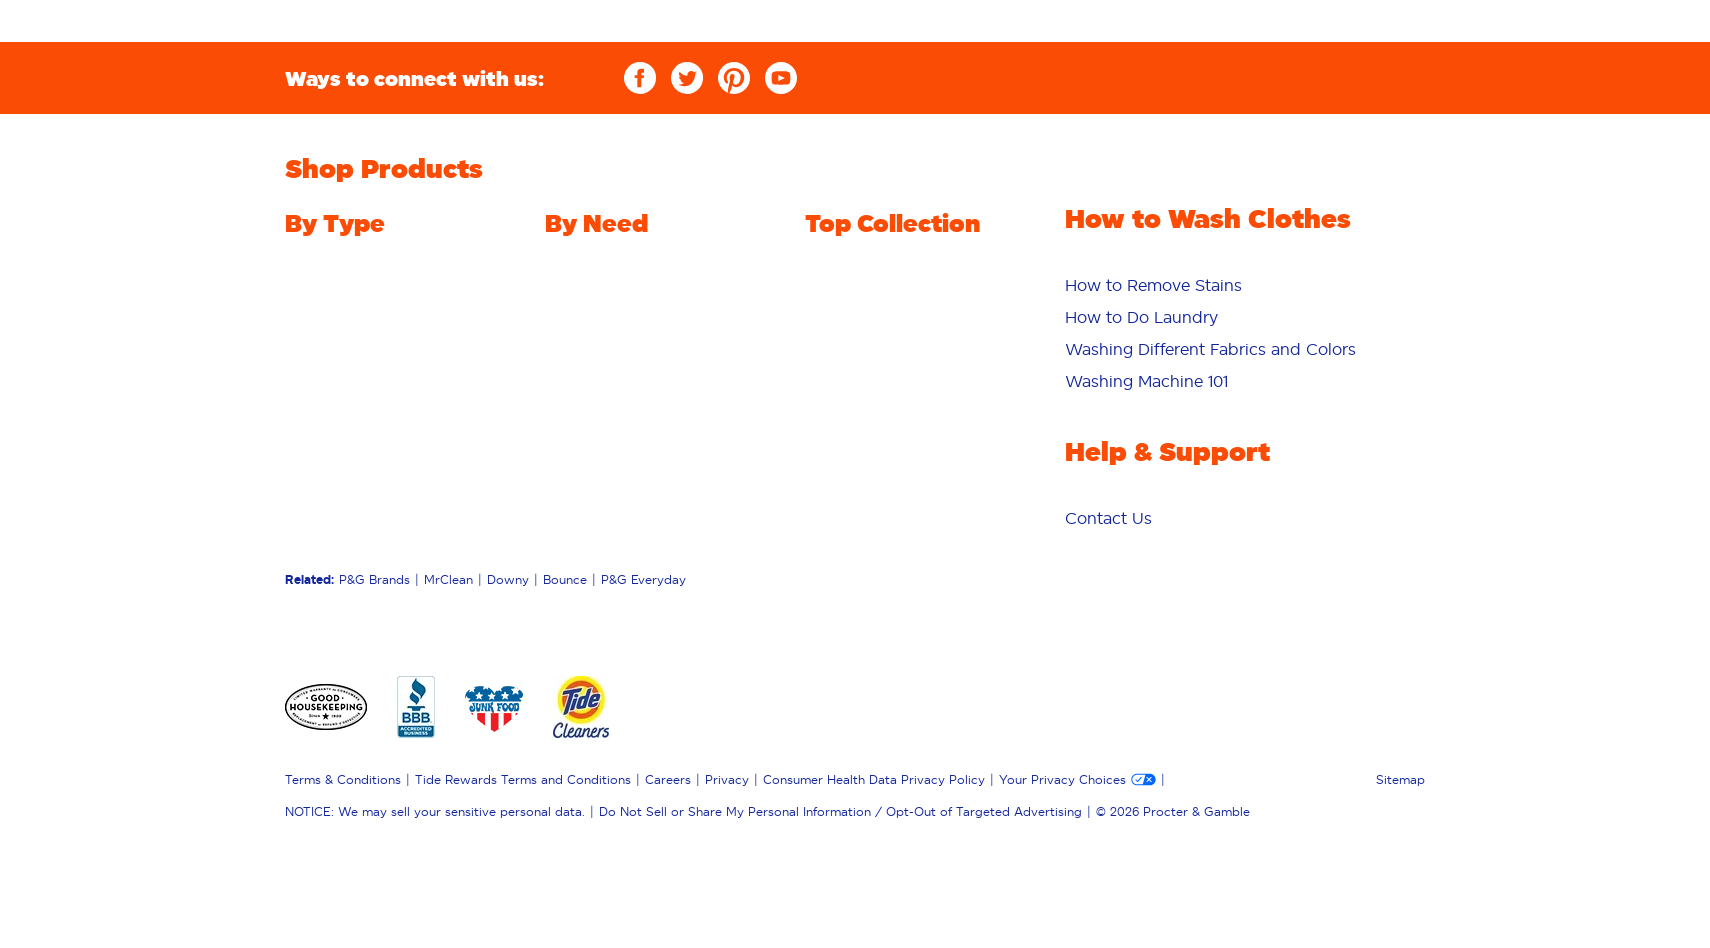

Clicked 'Load More' button (sixth time) at (855, 474) on .button-link
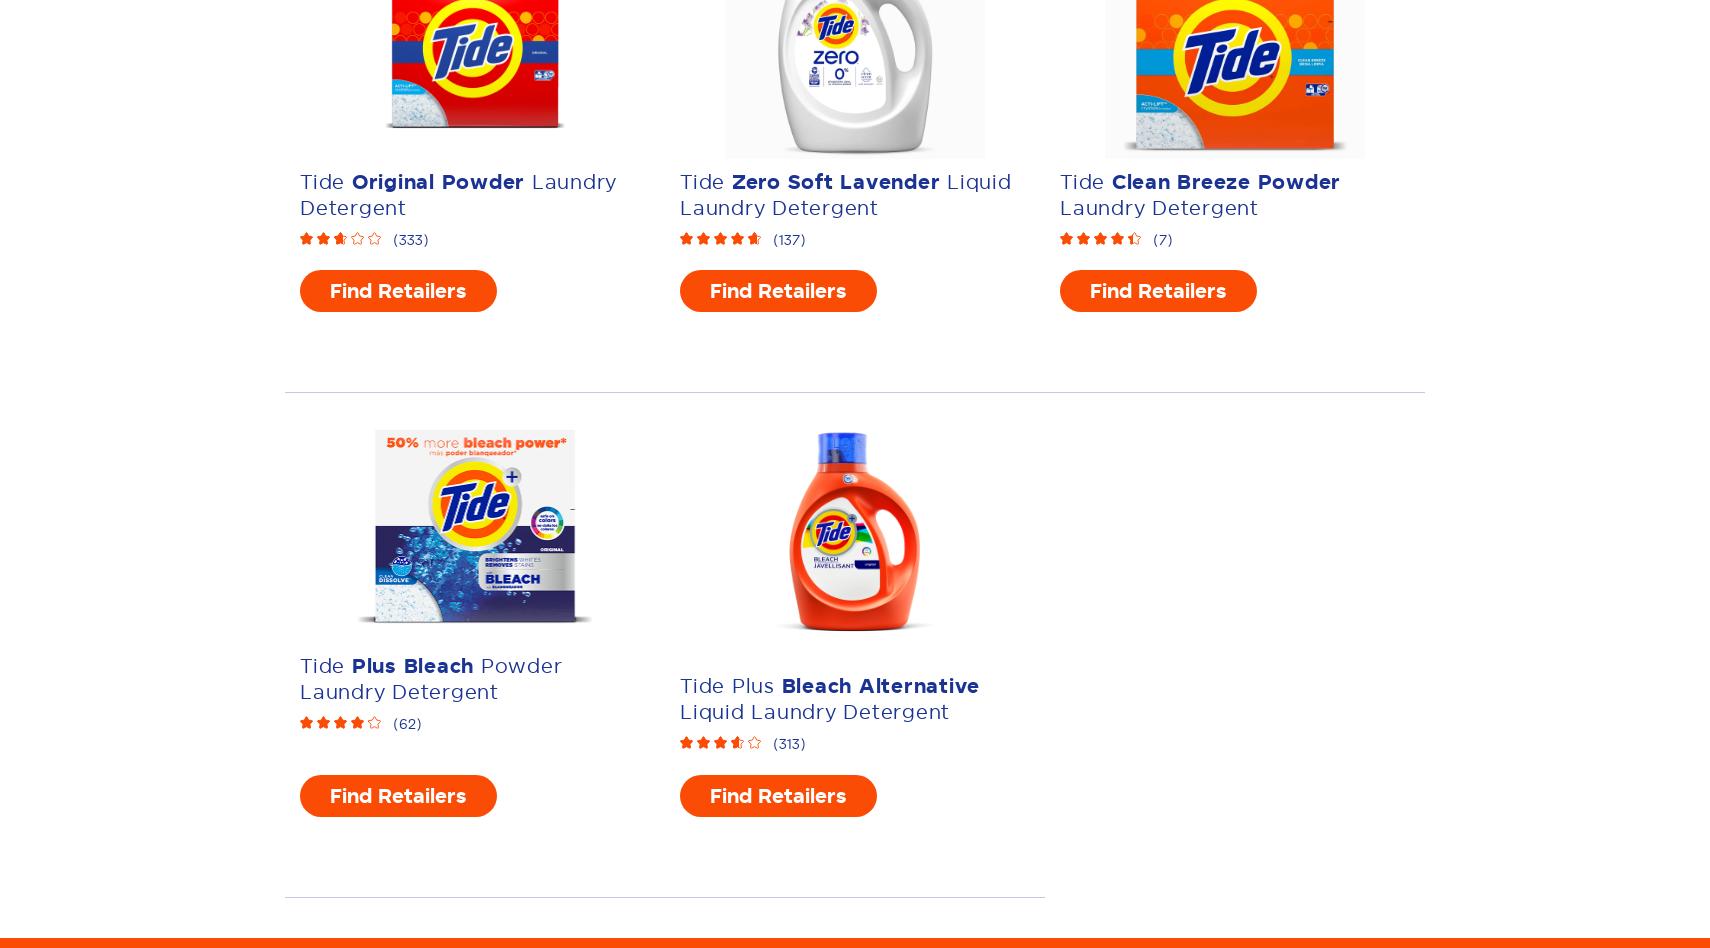

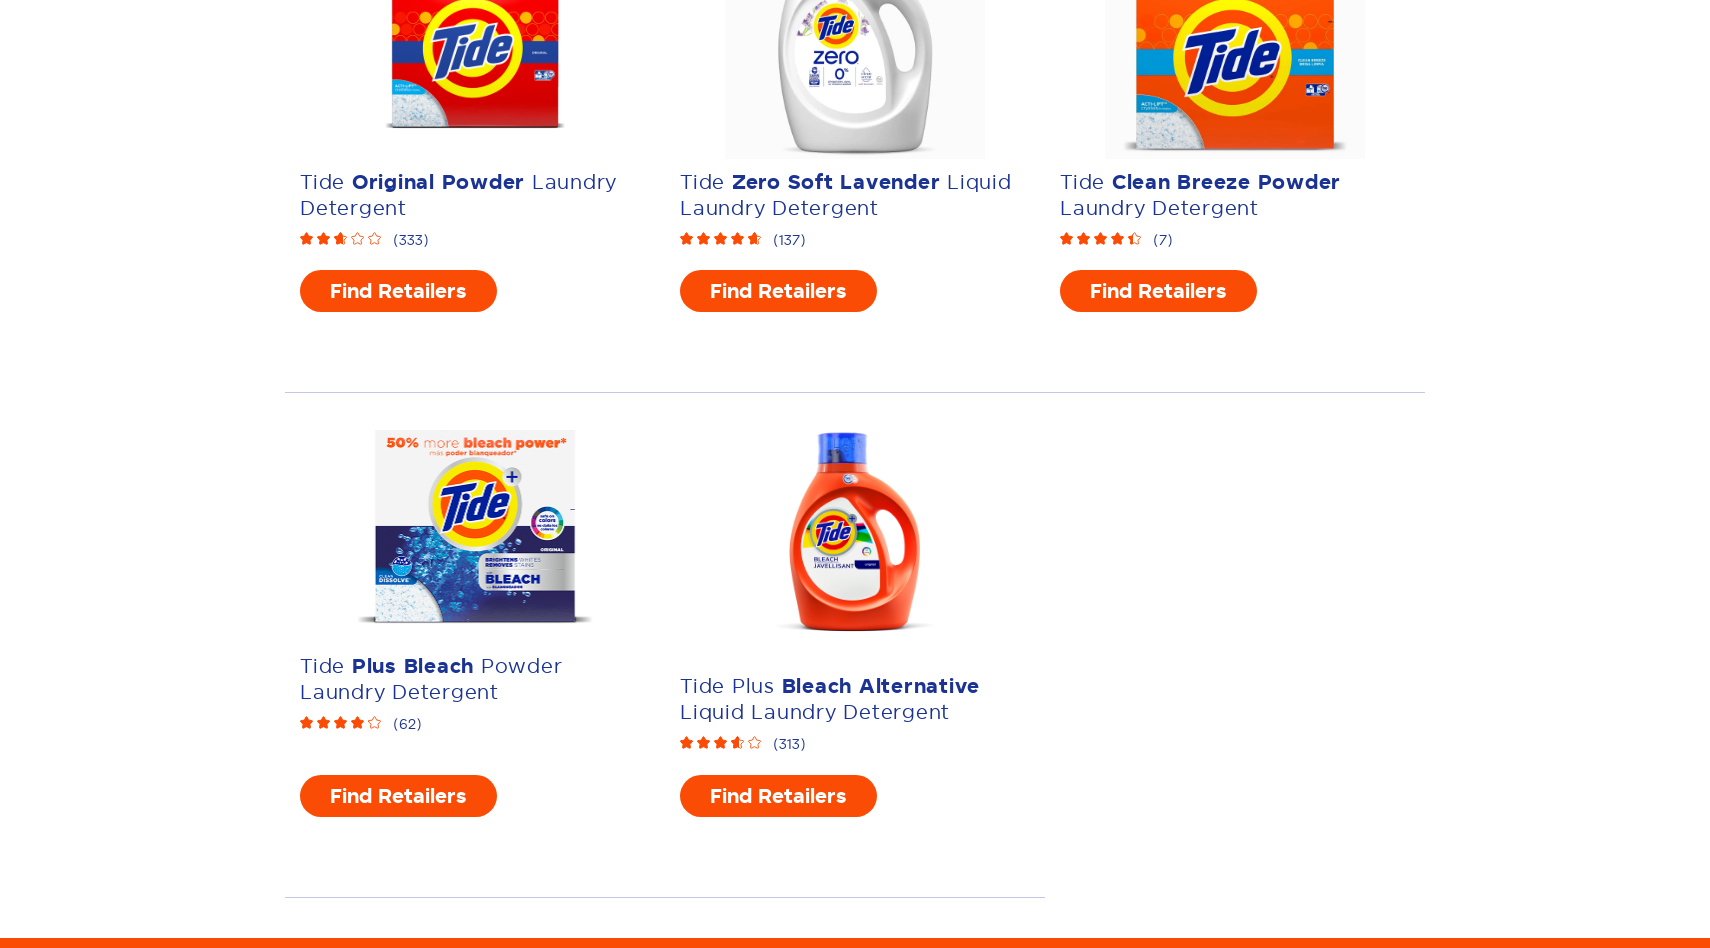